Tests URL assertions by navigating to OrangeHRM demo site and verifying both the full URL and partial URL match expected patterns.

Starting URL: https://opensource-demo.orangehrmlive.com/

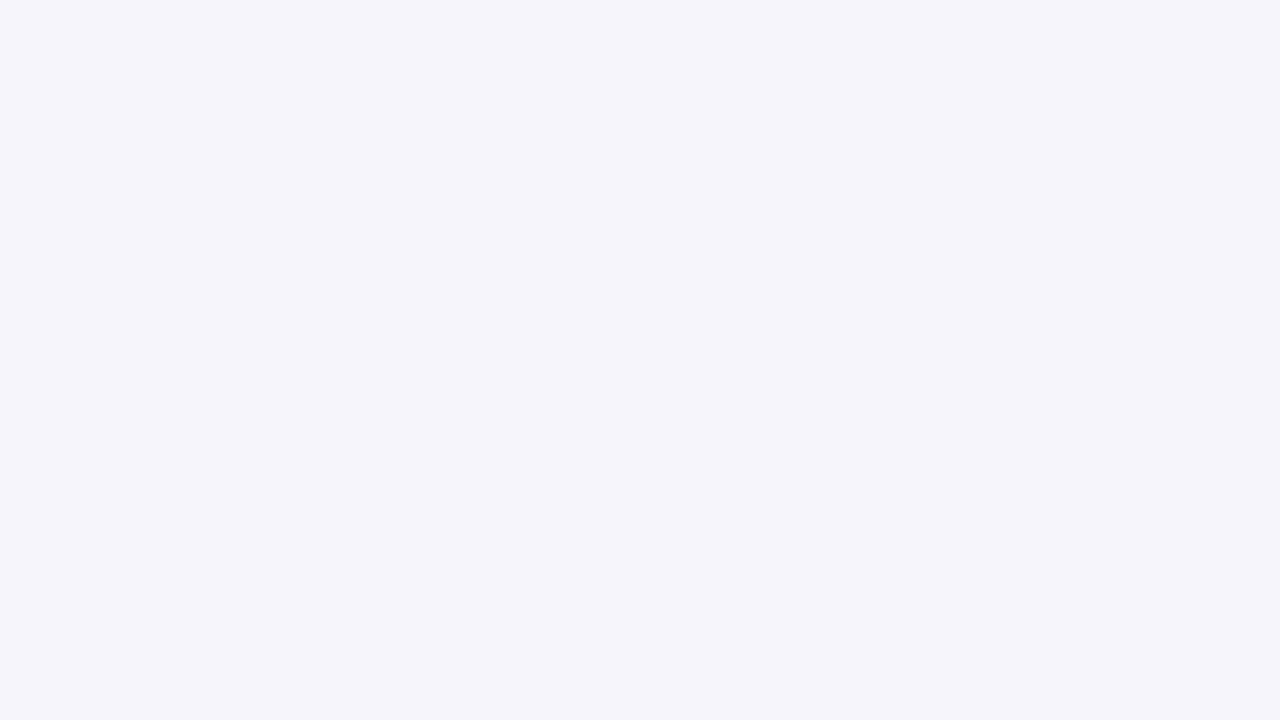

Waited for page to load with networkidle state
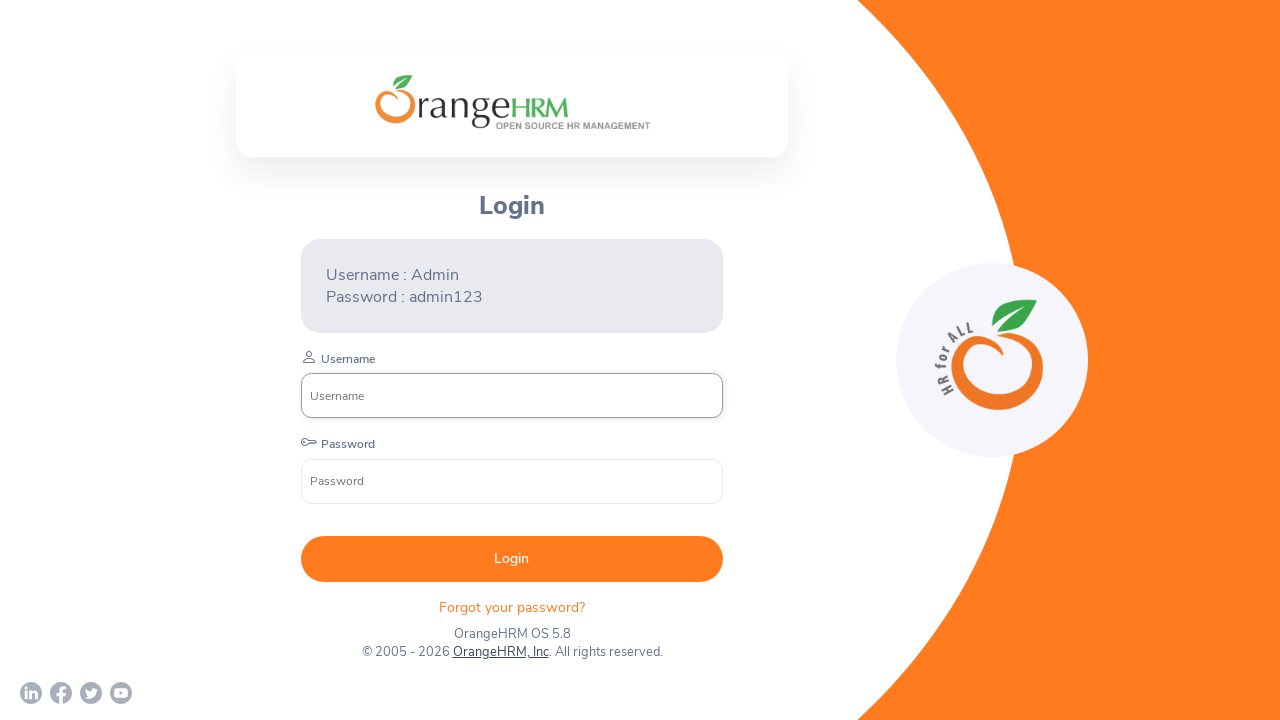

Verified full URL matches expected OrangeHRM login redirect URL
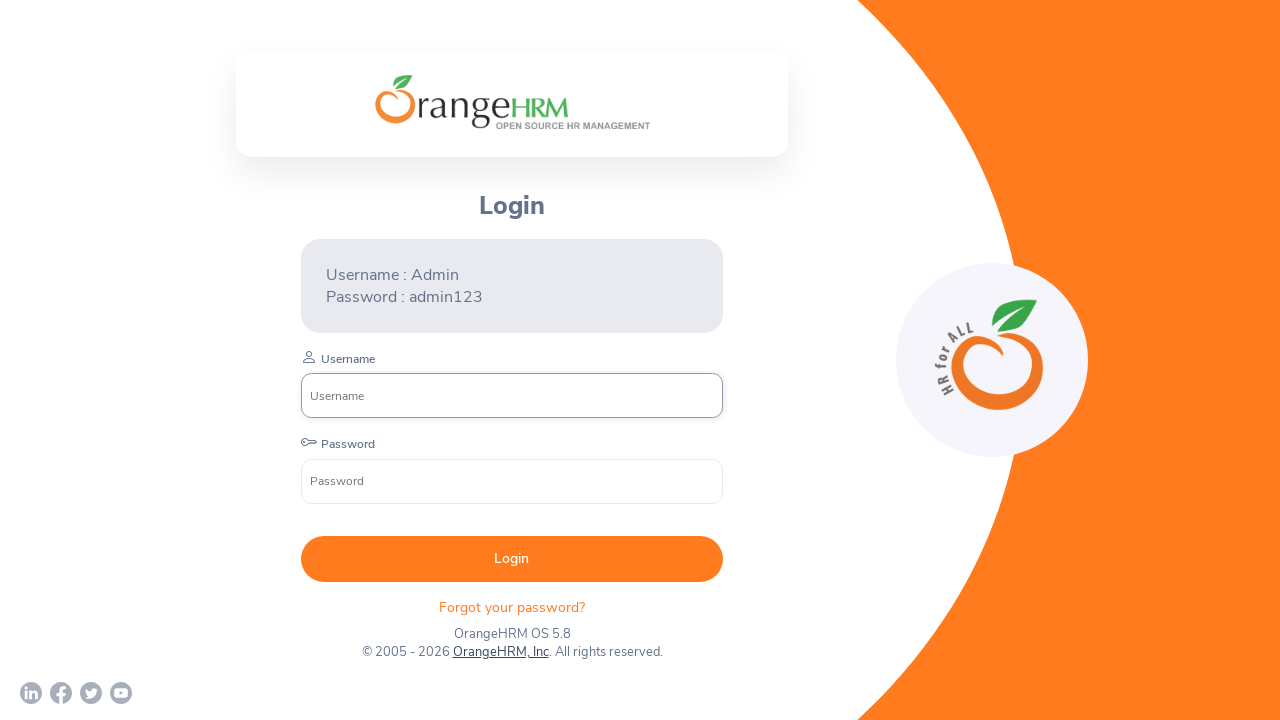

Verified partial URL contains 'demo'
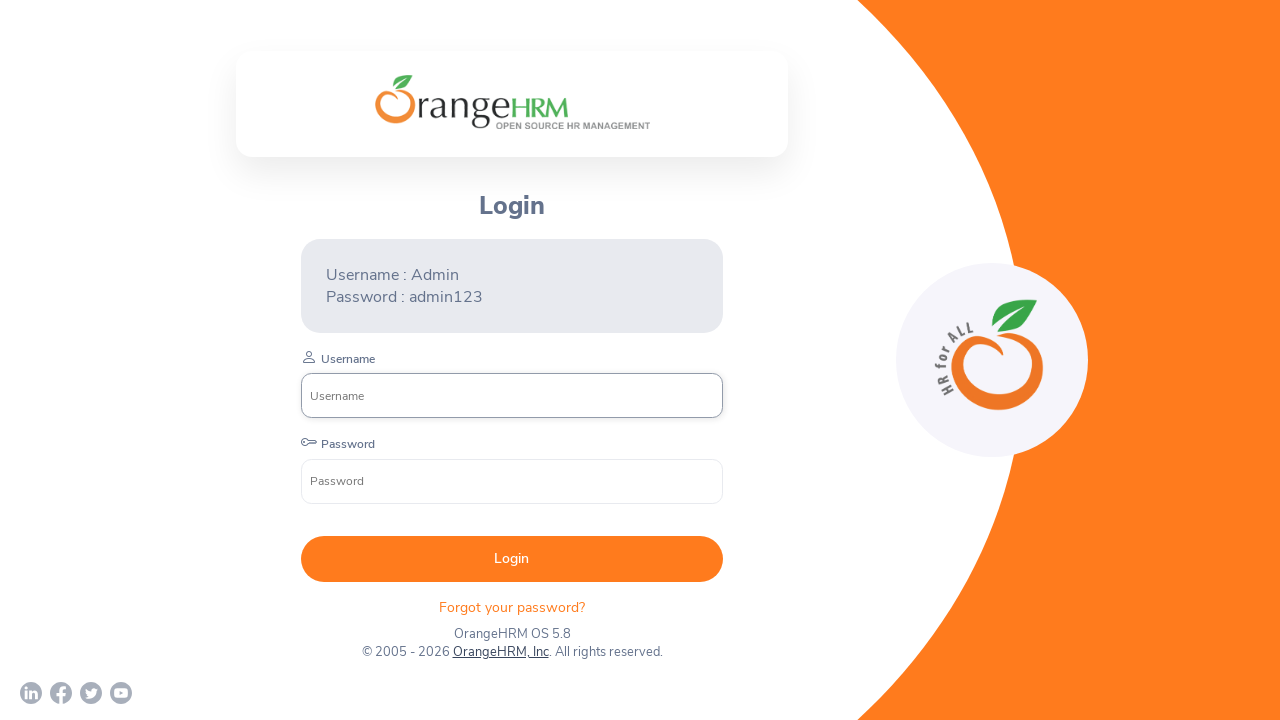

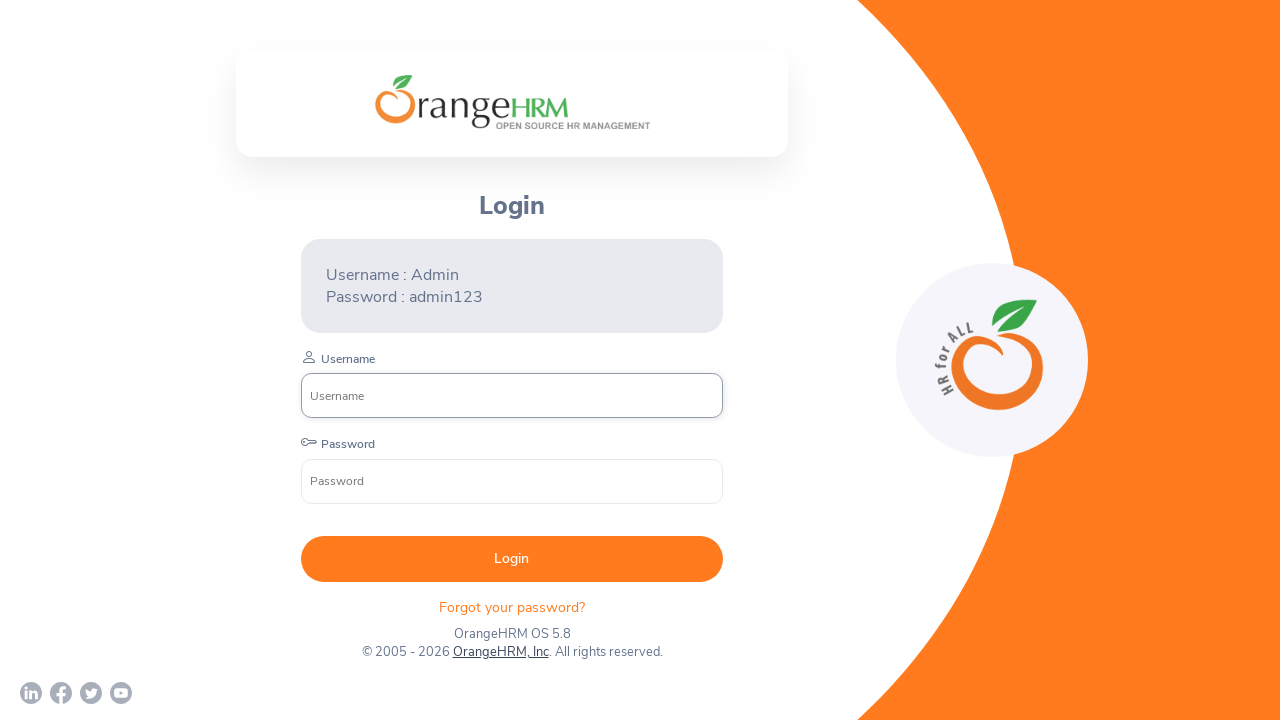